Tests radio button interaction on the US Digital Government Design System page by clicking on the third radio button option in a fieldset.

Starting URL: https://designsystem.digital.gov/components/radio-buttons/

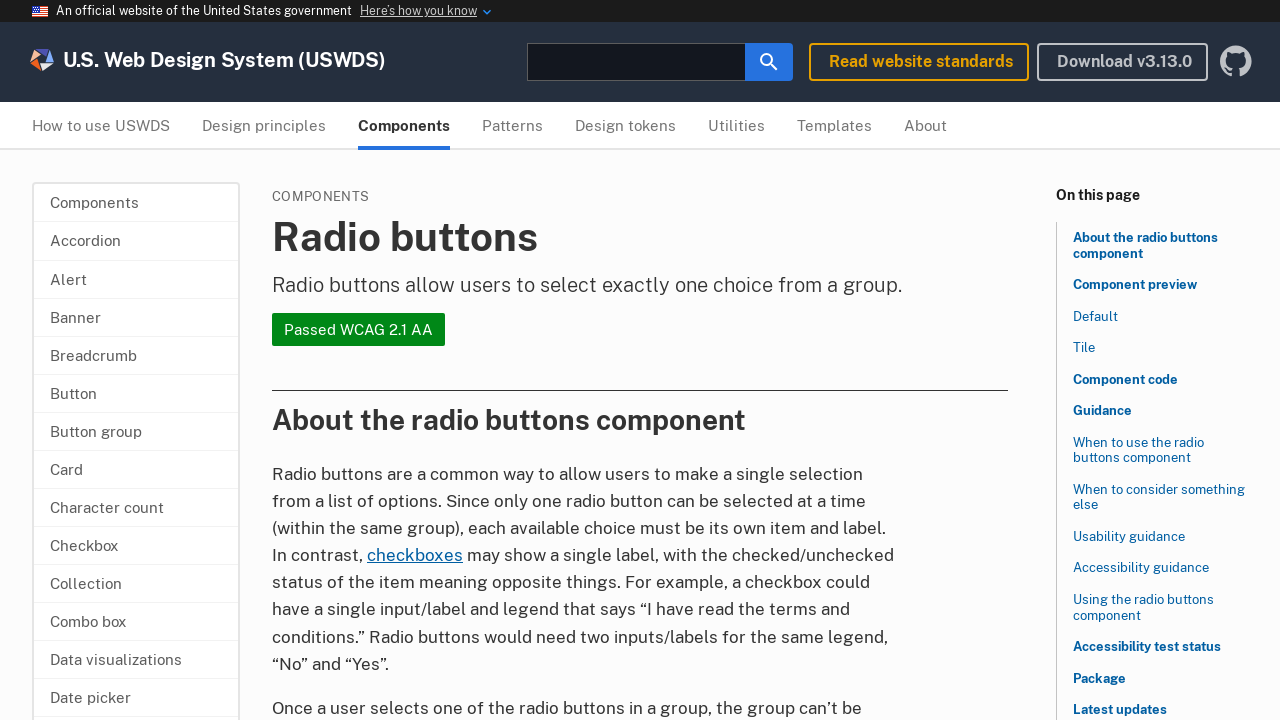

Navigated to US Digital Government Design System radio buttons page
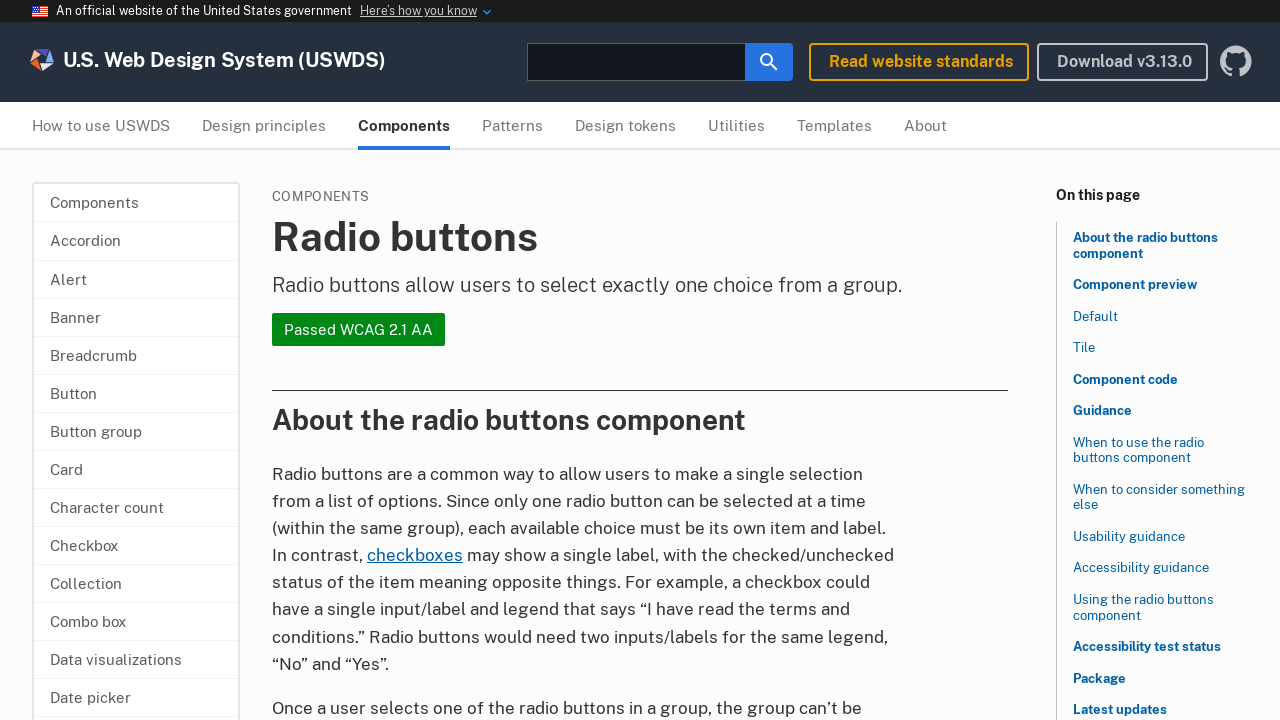

Clicked on the third radio button option in the fieldset at (384, 361) on xpath=//fieldset[@class='usa-fieldset']/div[3]/label
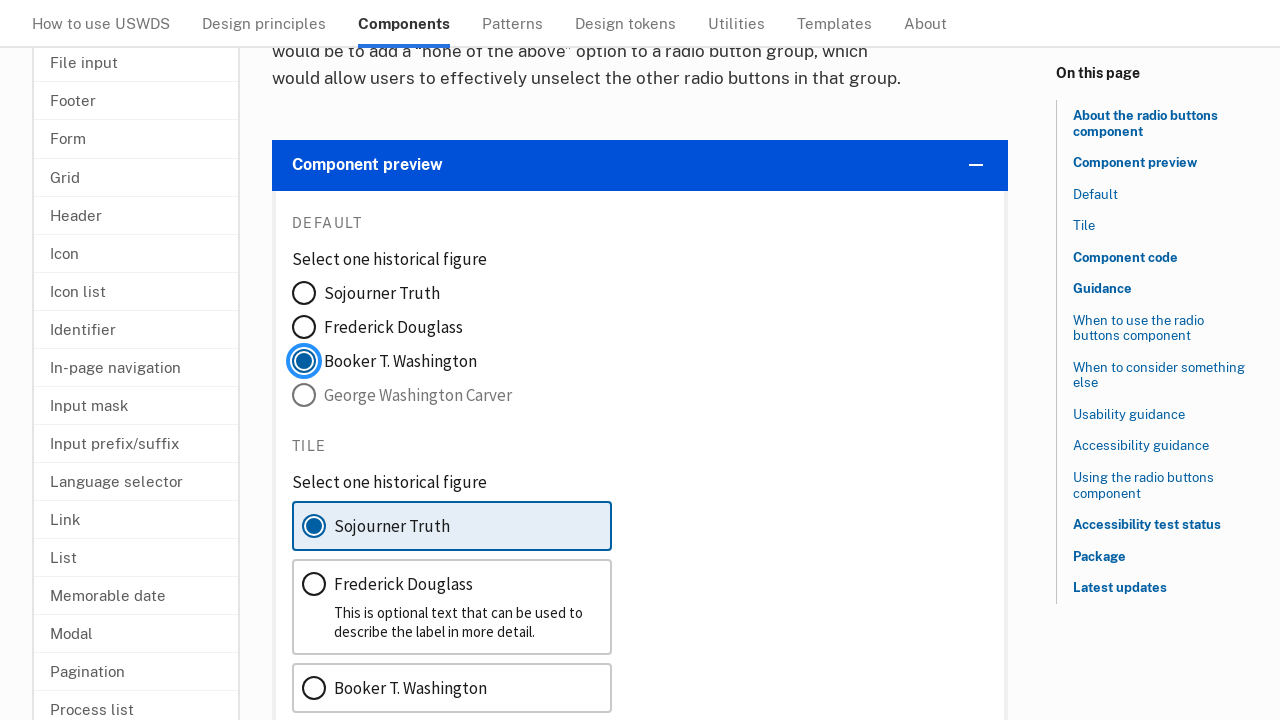

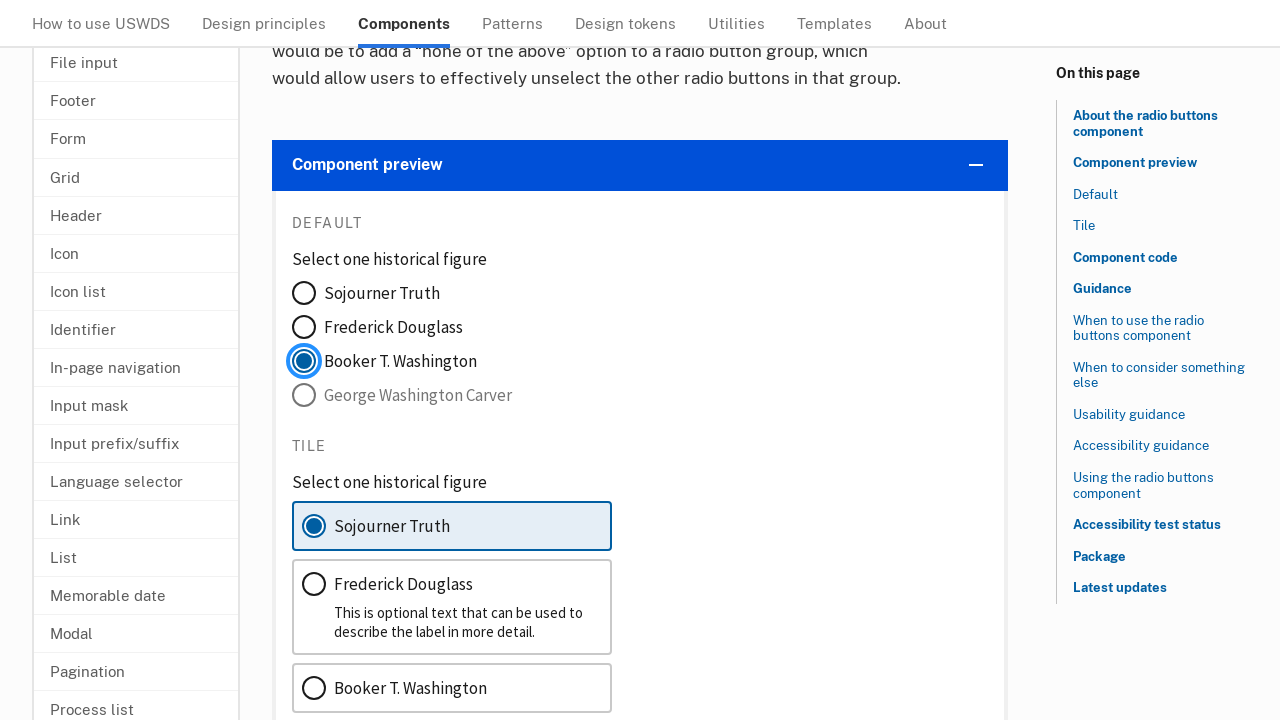